Tests the export functionality on Mountain Project's route finder page by clicking the export link

Starting URL: https://www.mountainproject.com/route-finder?selectedIds=105708959&type=boulder&diffMinrock=1800&diffMinboulder=20000&diffMinaid=70000&diffMinice=30000&diffMinmixed=50000&diffMaxrock=5500&diffMaxboulder=20050&diffMaxaid=75260&diffMaxice=38500&diffMaxmixed=60000&is_trad_climb=1&is_sport_climb=1&is_top_rope=1&stars=1.8&pitches=0&sort1=popularity+desc&sort2=rating

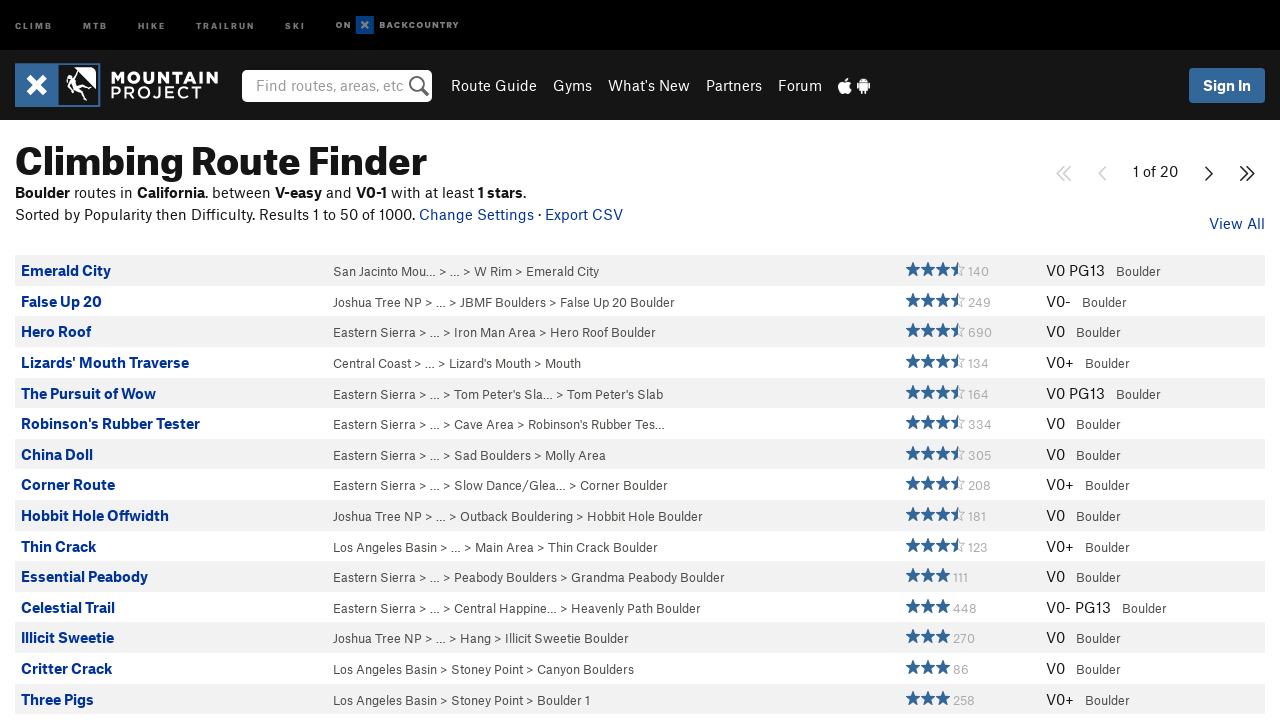

Waited for export link to become visible on route finder page
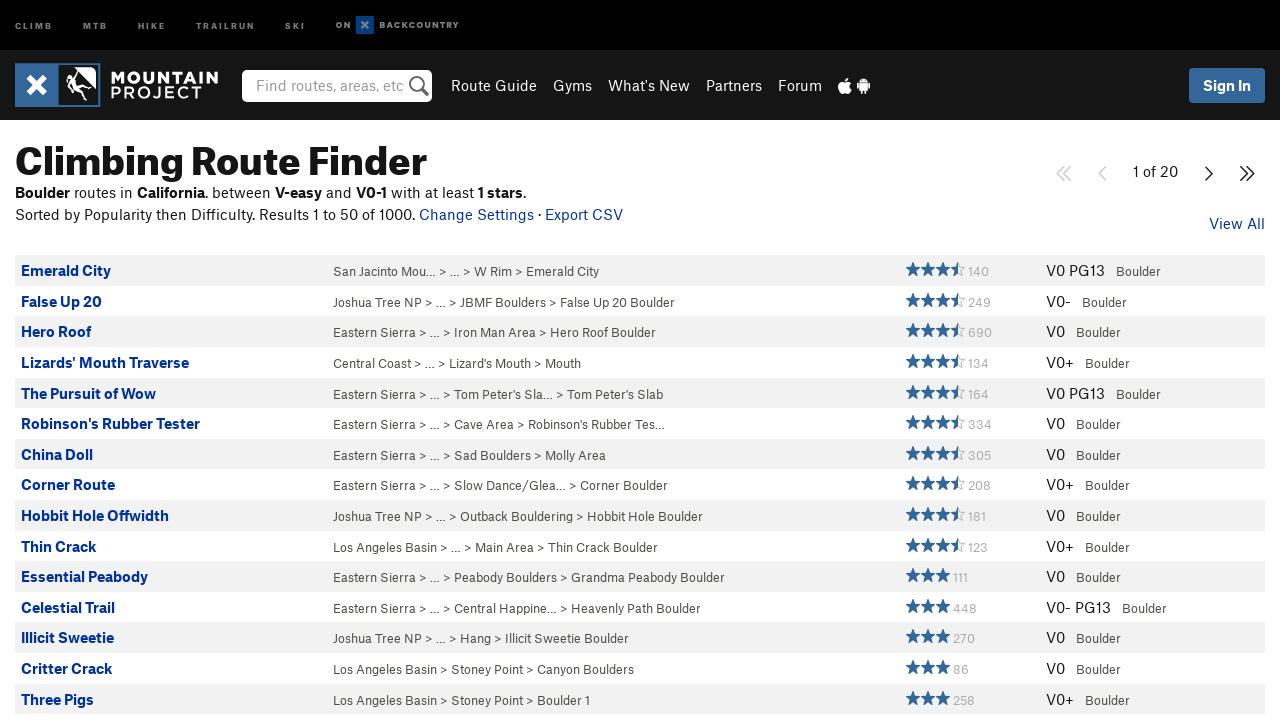

Clicked export link to initiate route export at (584, 214) on xpath=//*[@id="body-climb"]/div[7]/div/div[2]/div/div[1]/a[2]
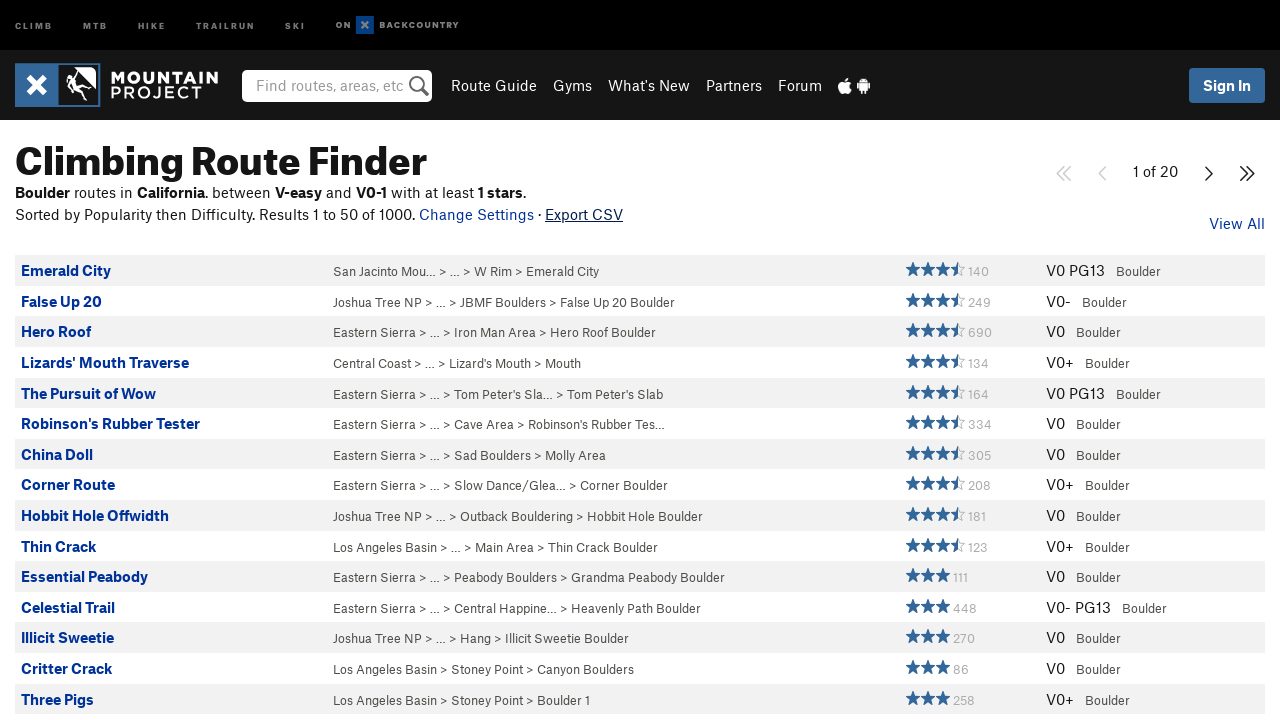

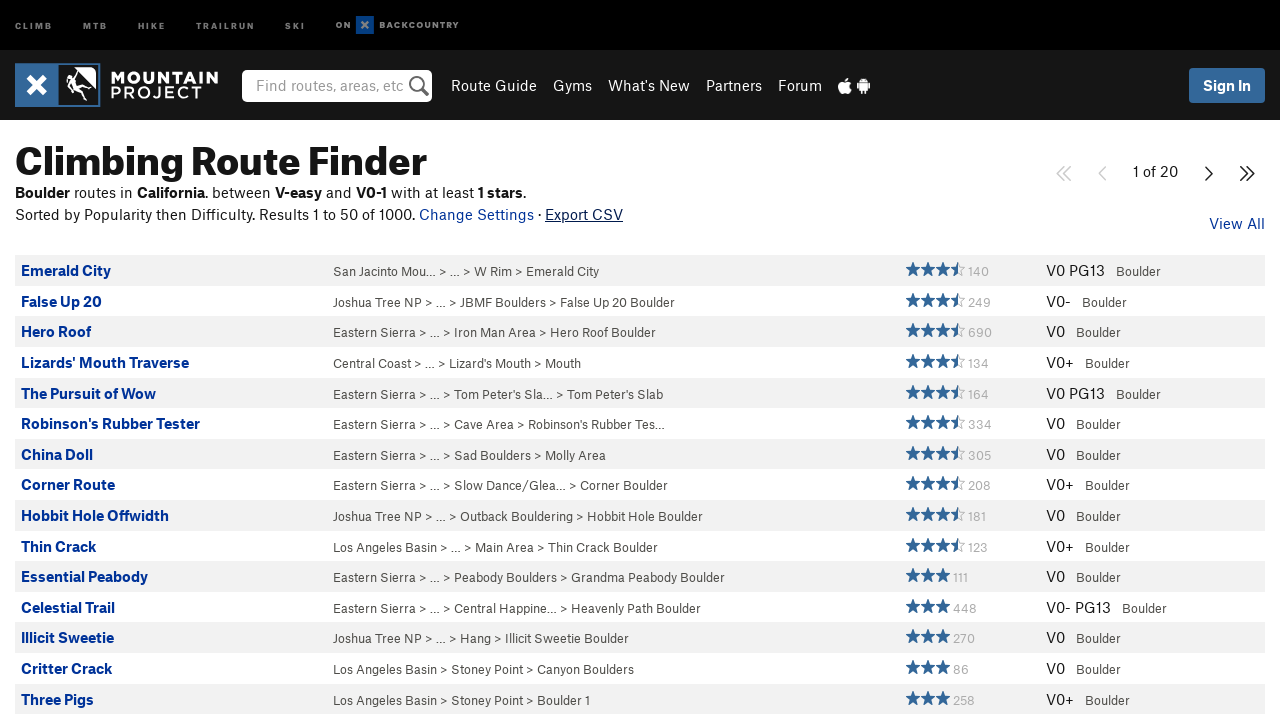